Tests browser navigation functionality by navigating to a second URL, going back to the first URL, and then going forward to the second URL again.

Starting URL: https://rahulshettyacademy.com/locatorspractice/

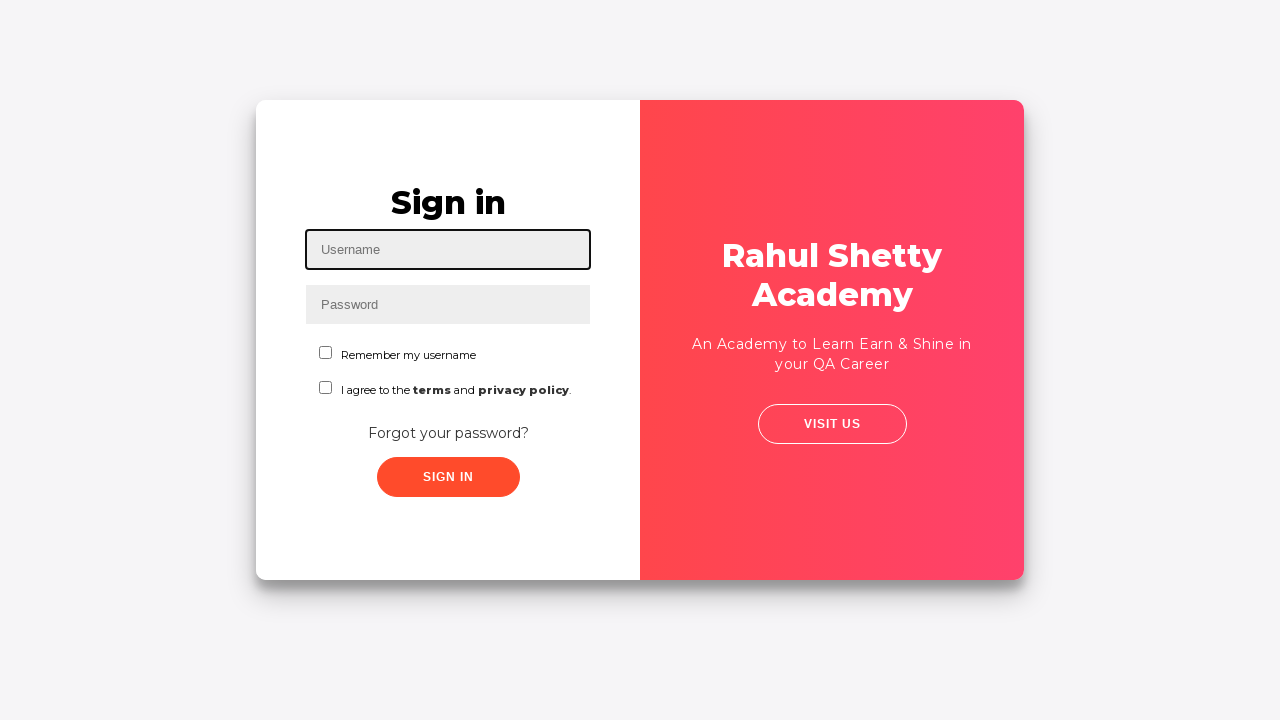

Retrieved title from starting URL (https://rahulshettyacademy.com/locatorspractice/)
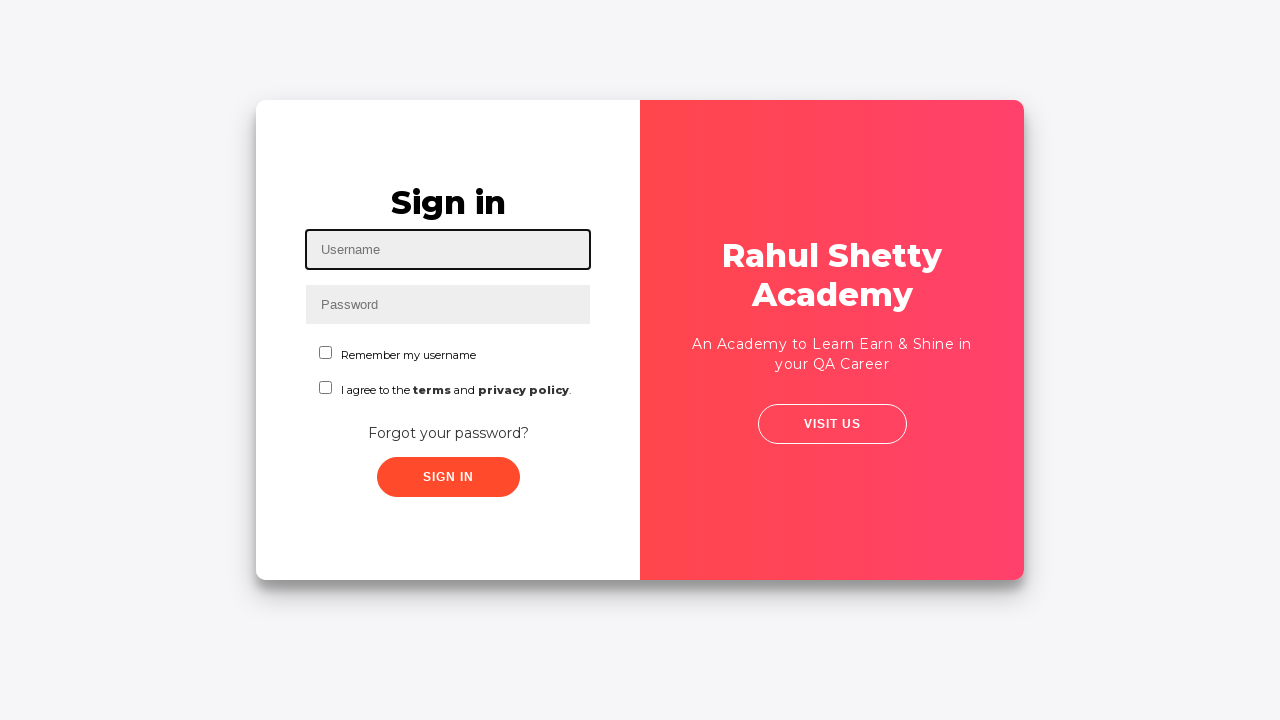

Navigated to second URL (https://rahulshettyacademy.com)
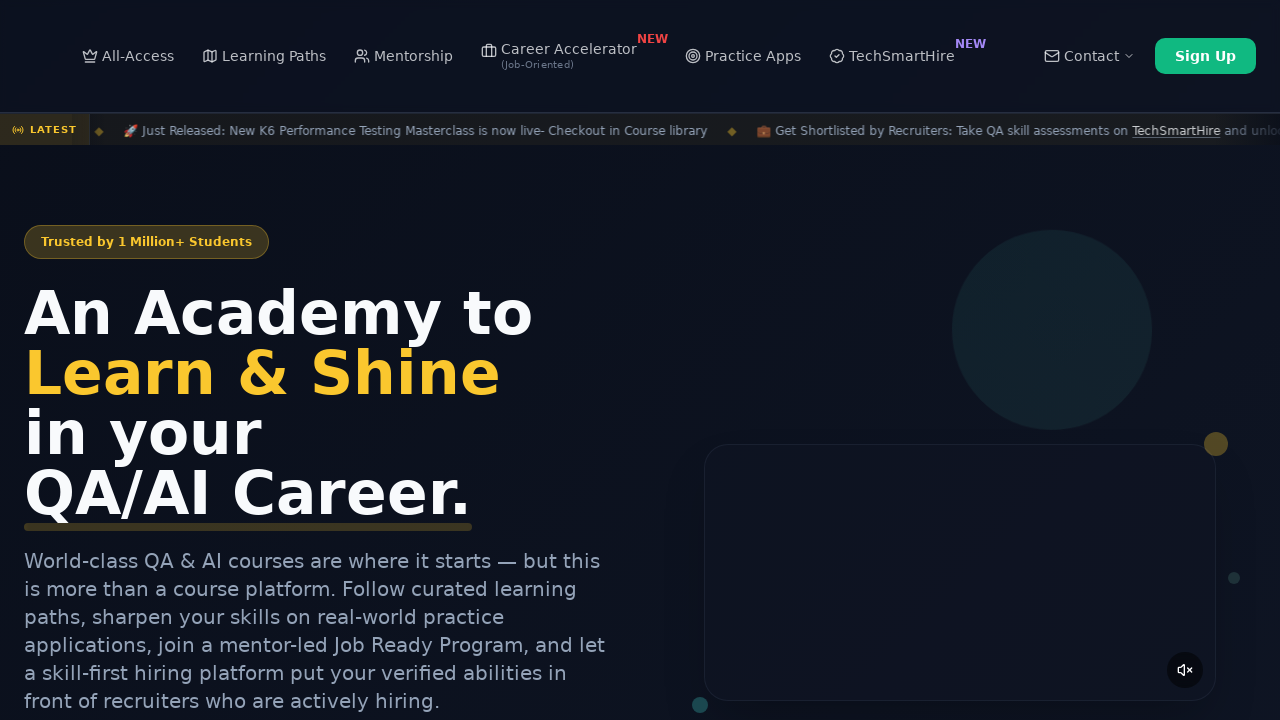

Retrieved title from second URL
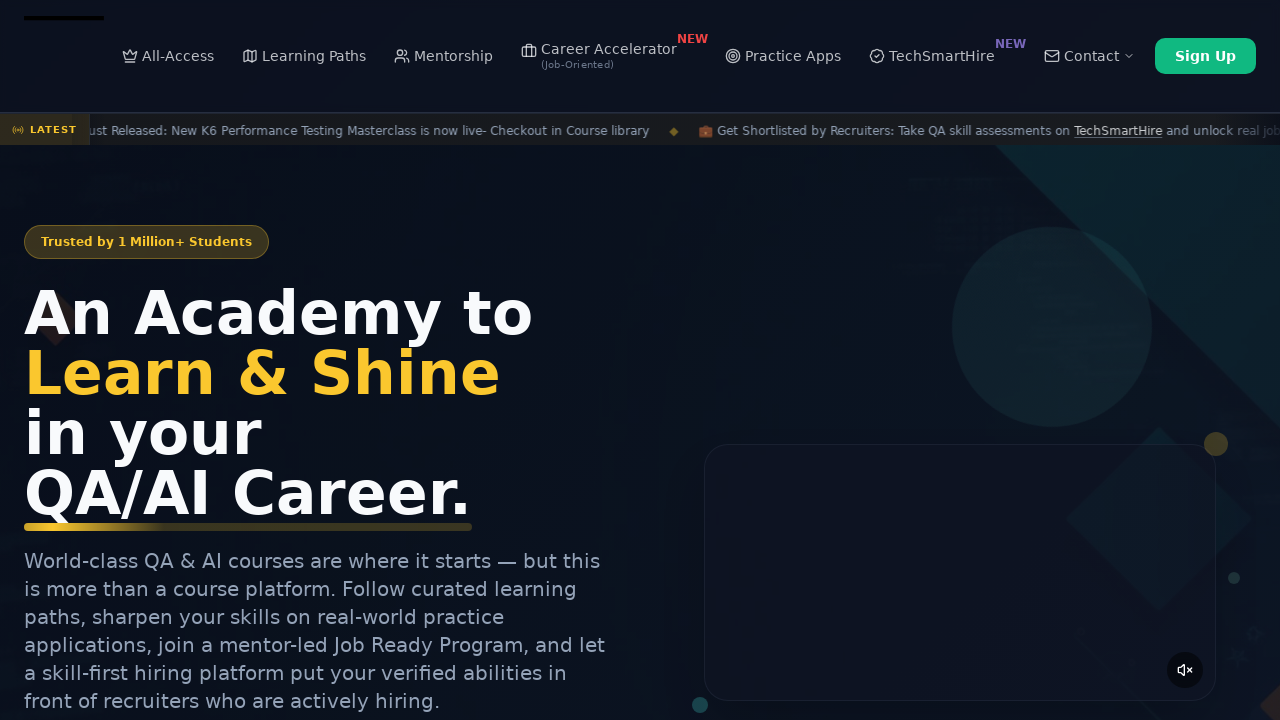

Navigated back to first URL using go_back()
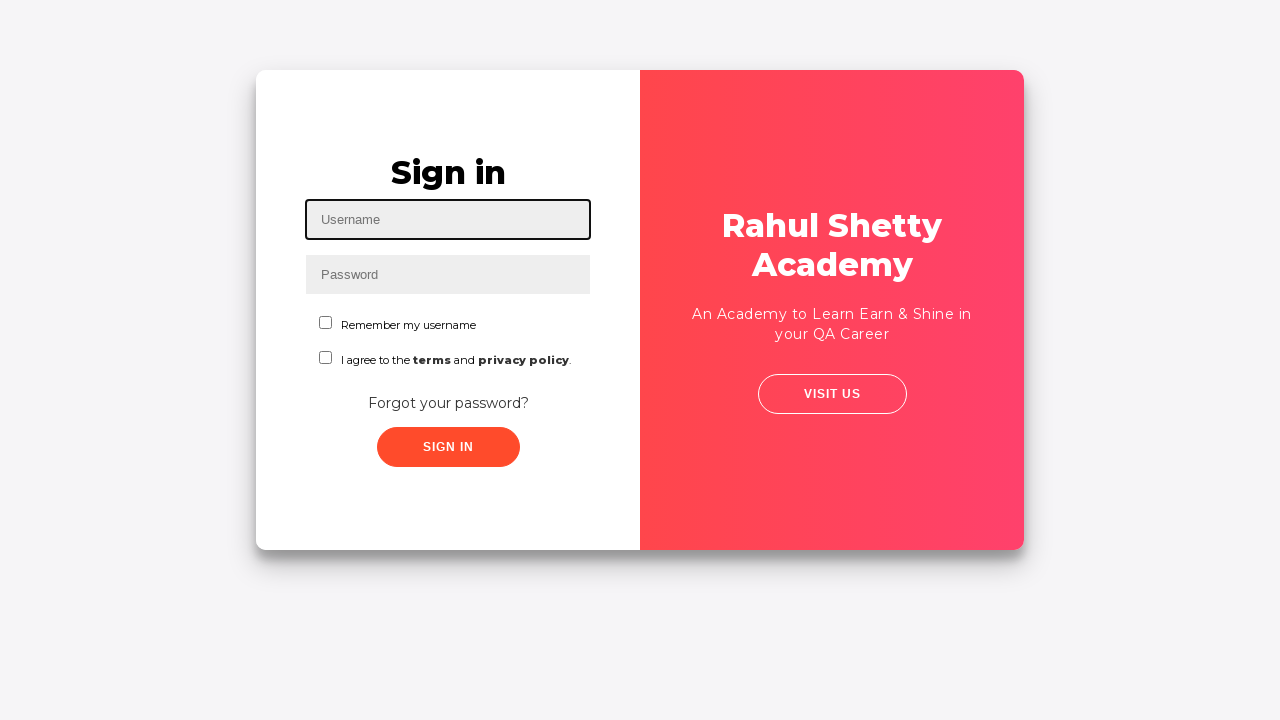

Retrieved title from first URL after going back
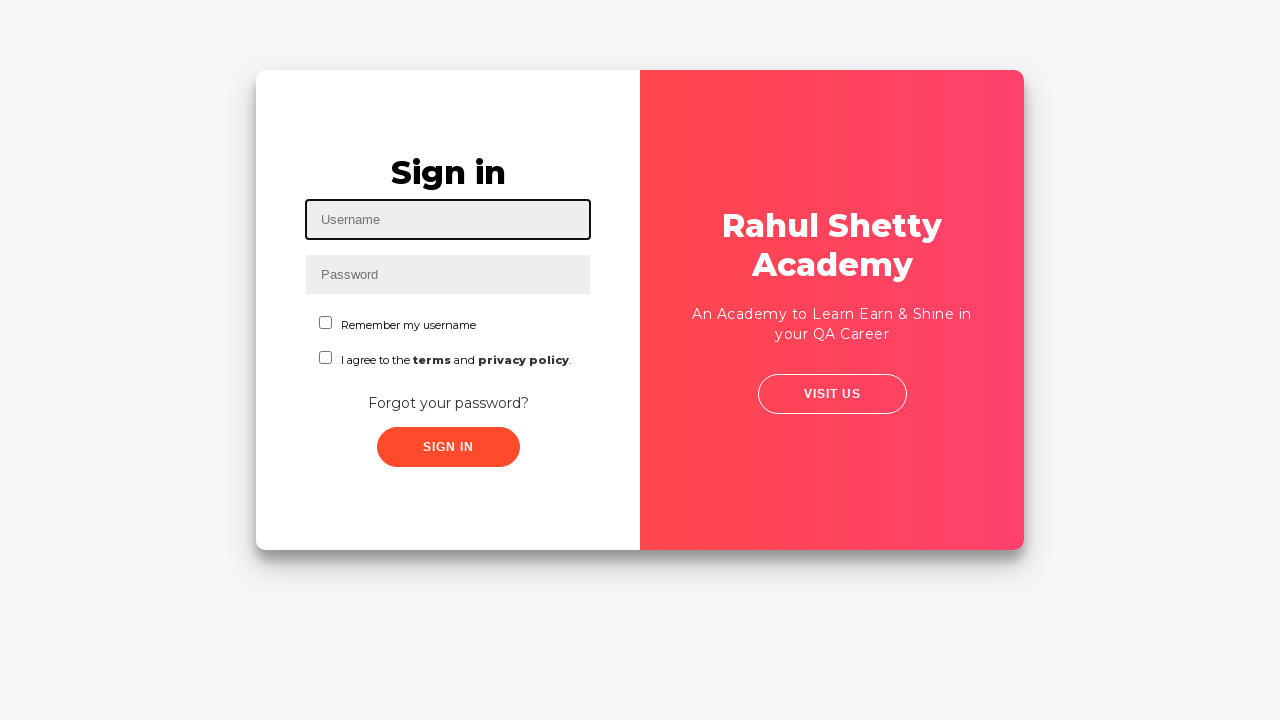

Navigated forward to second URL using go_forward()
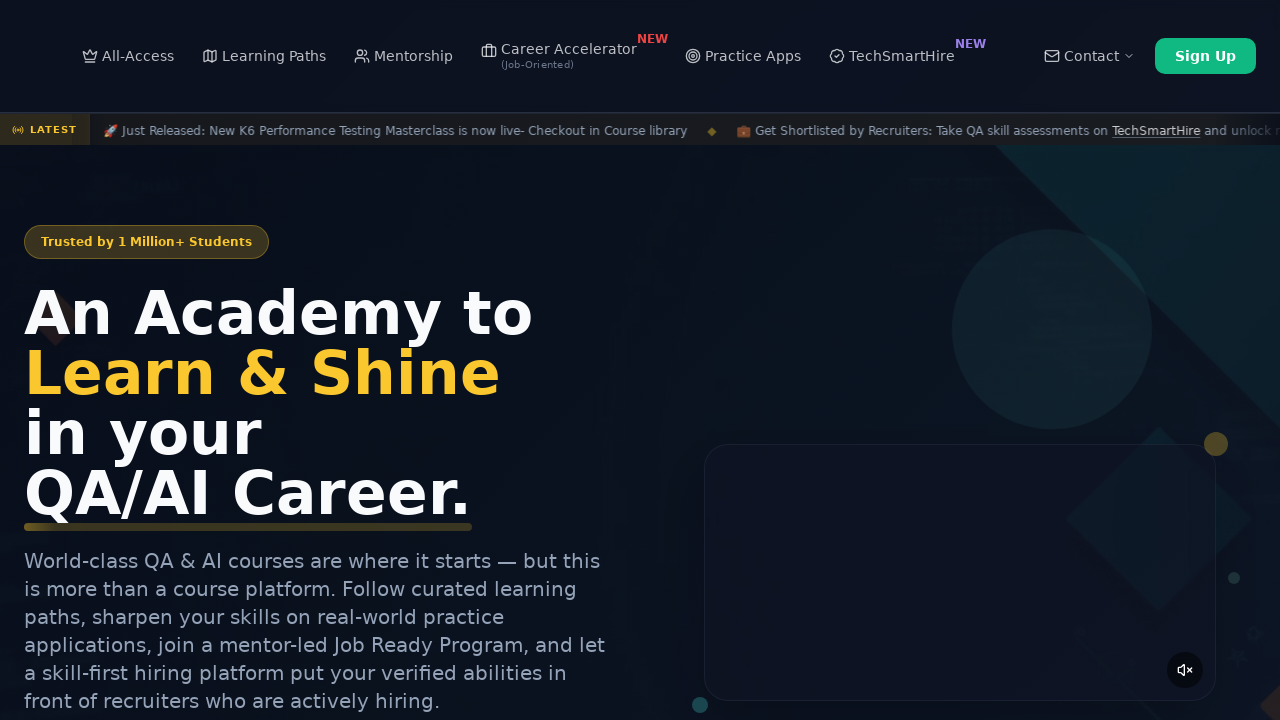

Retrieved title from second URL after going forward
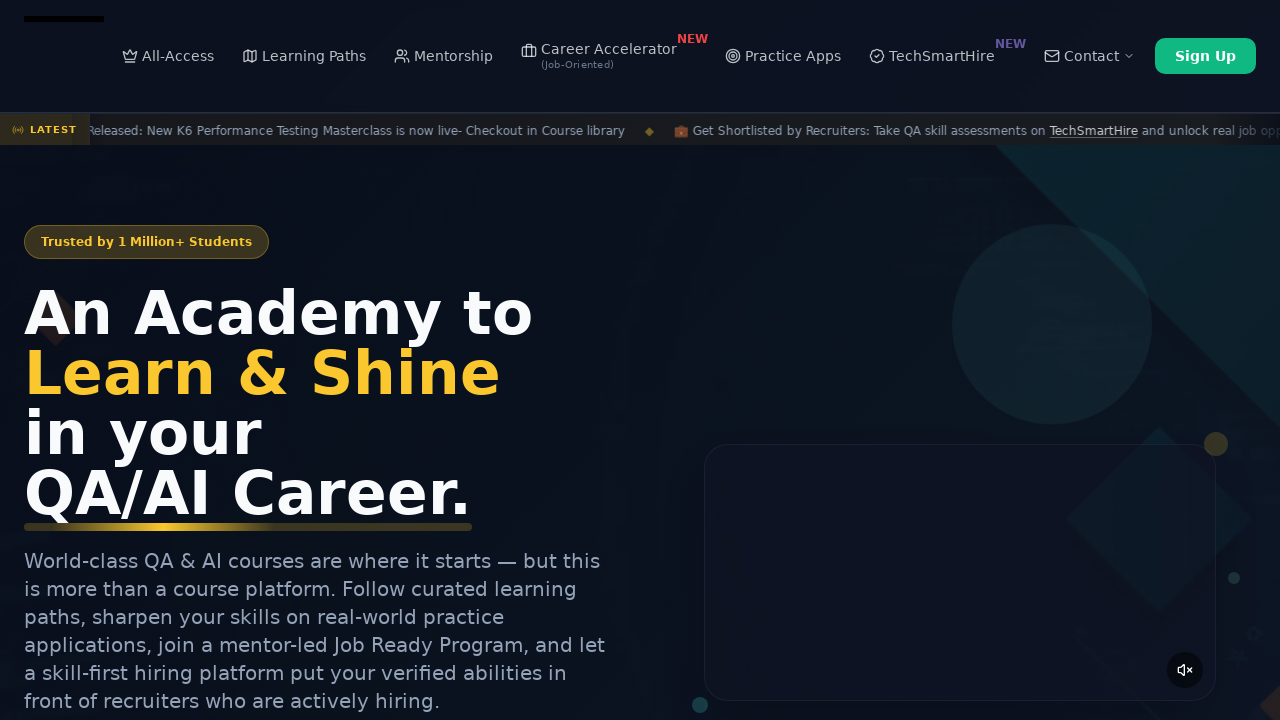

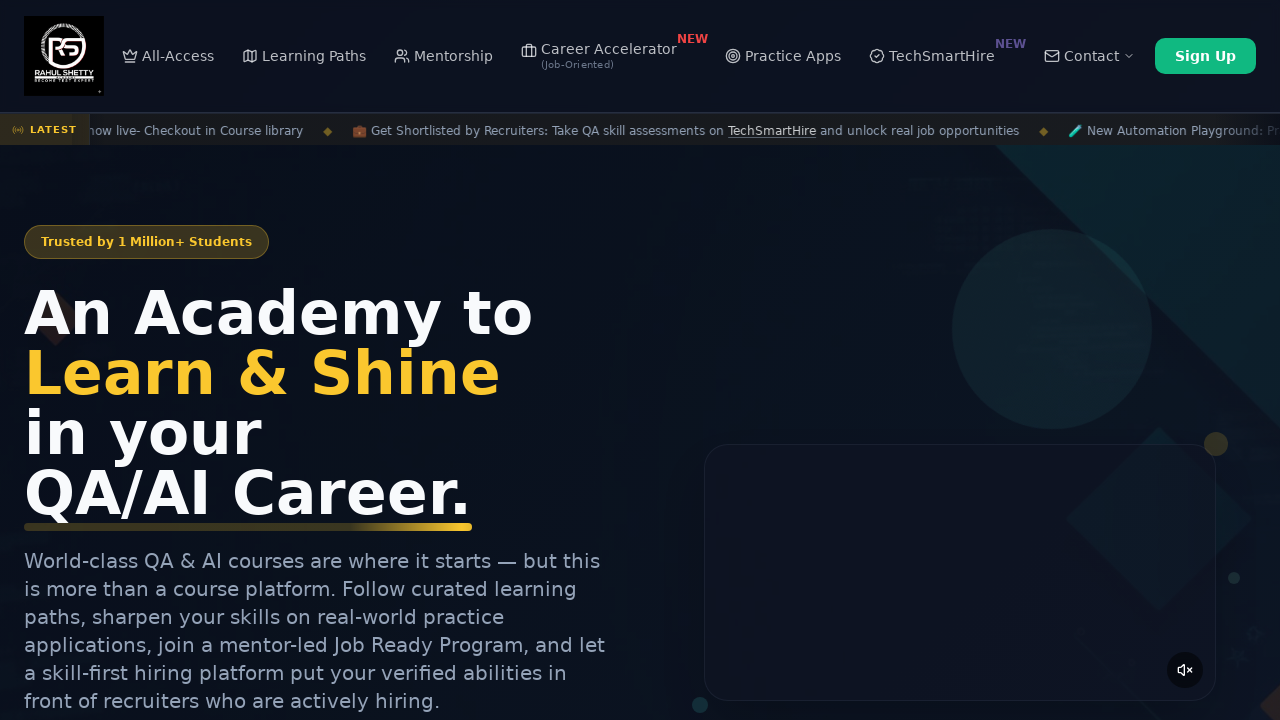